Tests interaction with a simple alert dialog by clicking a button, verifying alert text, and accepting it

Starting URL: https://wcaquino.me/selenium/componentes.html

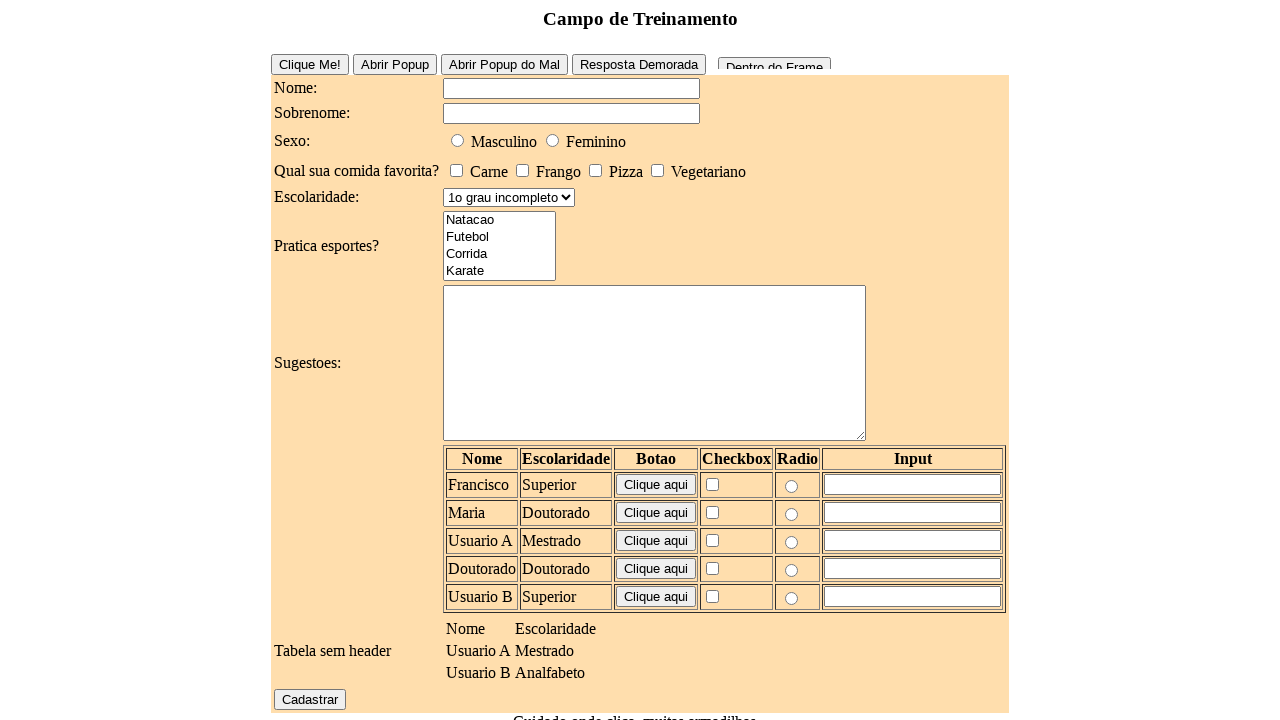

Clicked alert button to trigger dialog at (576, 641) on #Alert
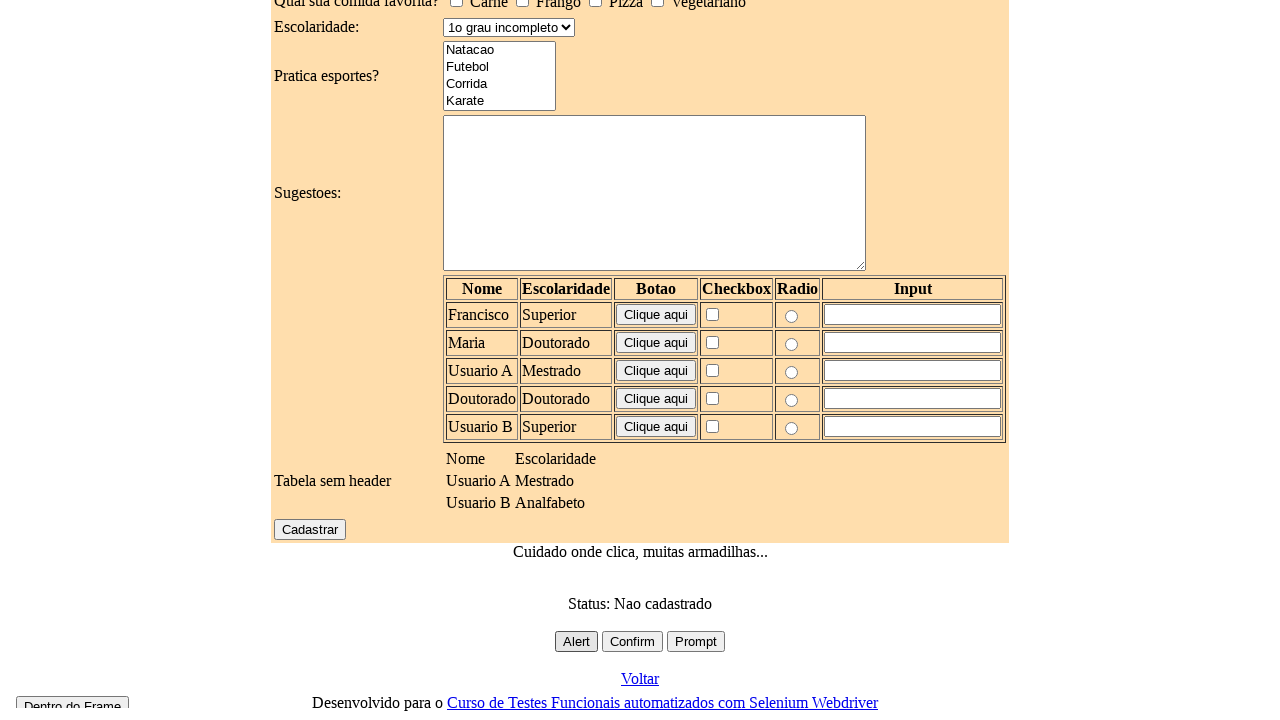

Set up dialog handler to accept alert
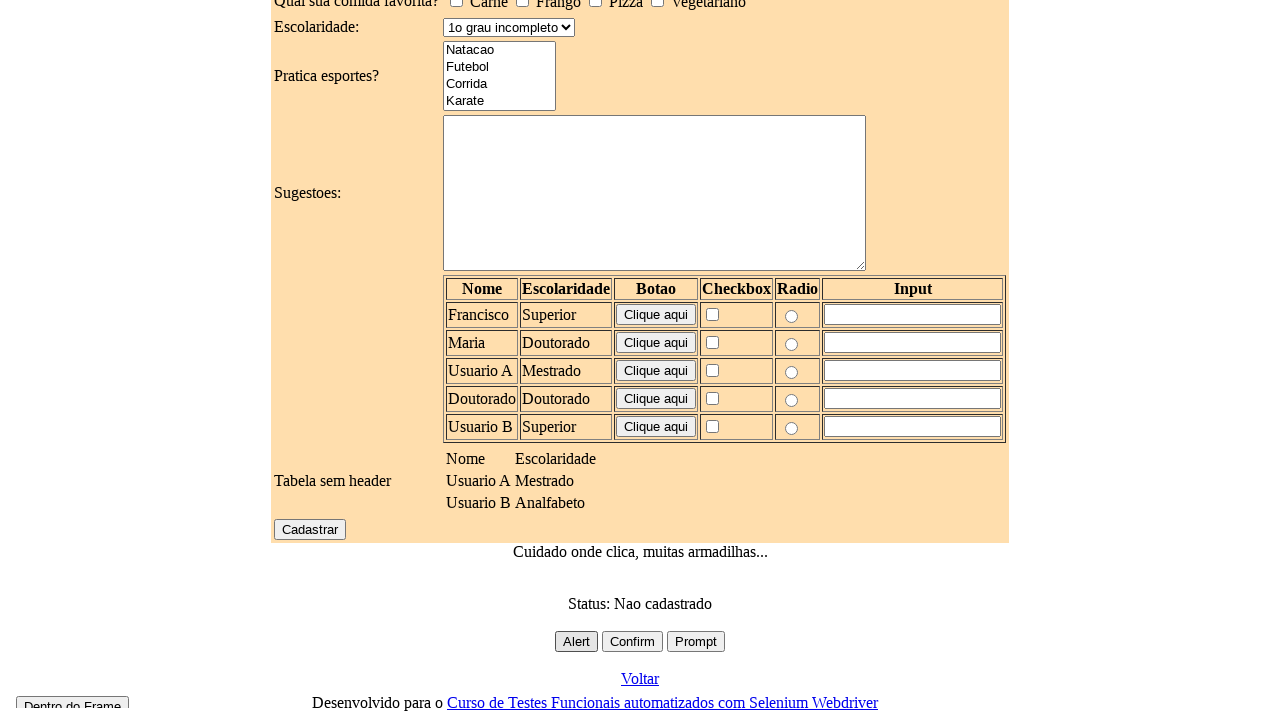

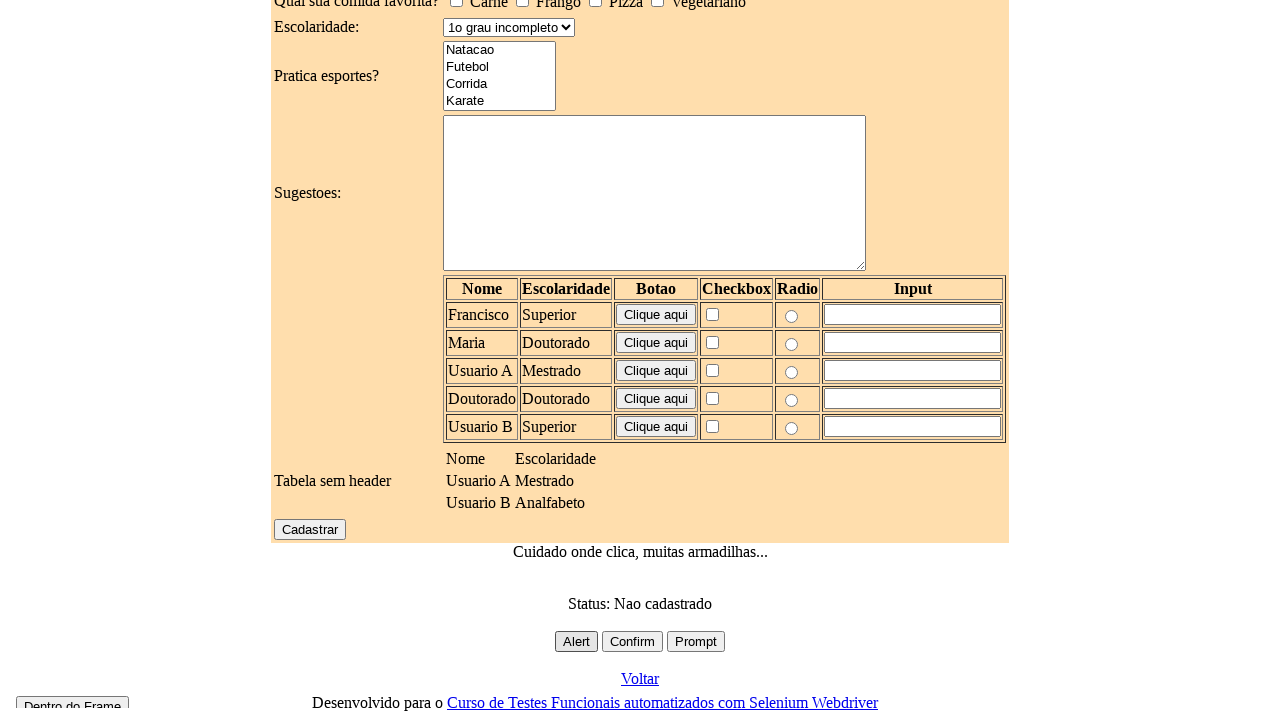